Tests various web element interactions on a test automation practice site including clicking navigation, filling form fields, clearing inputs, checking element properties, and submitting a Wikipedia search form.

Starting URL: https://testautomationpractice.blogspot.com/

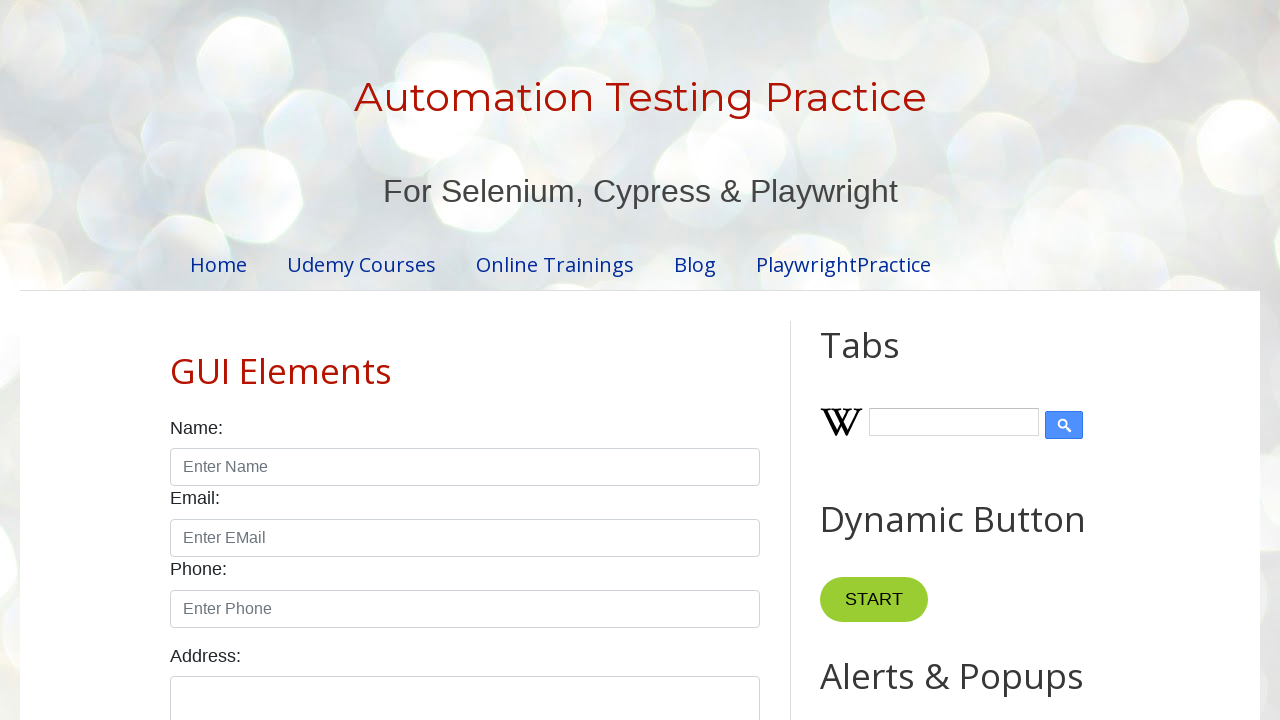

Clicked Home navigation link at (220, 541) on xpath=//div[@id='PageList1']//a[contains(text(),'Home')]
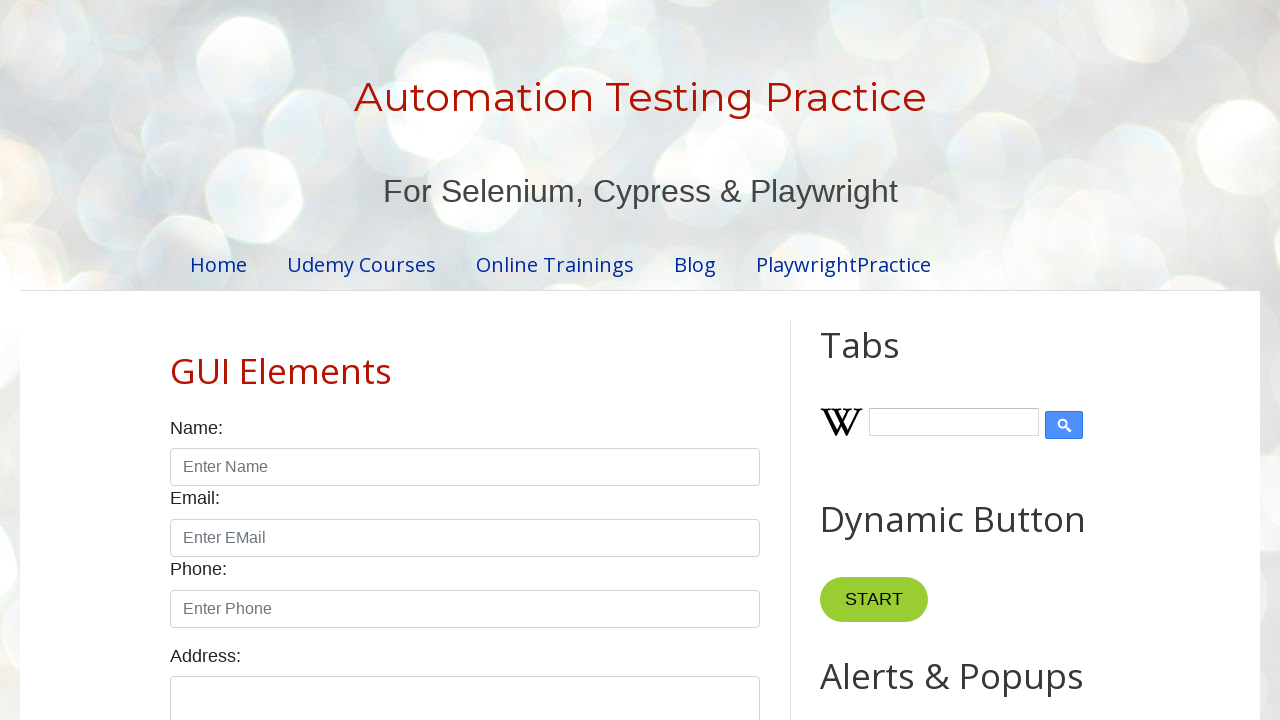

Filled name input field with 'Selenium' on input#name
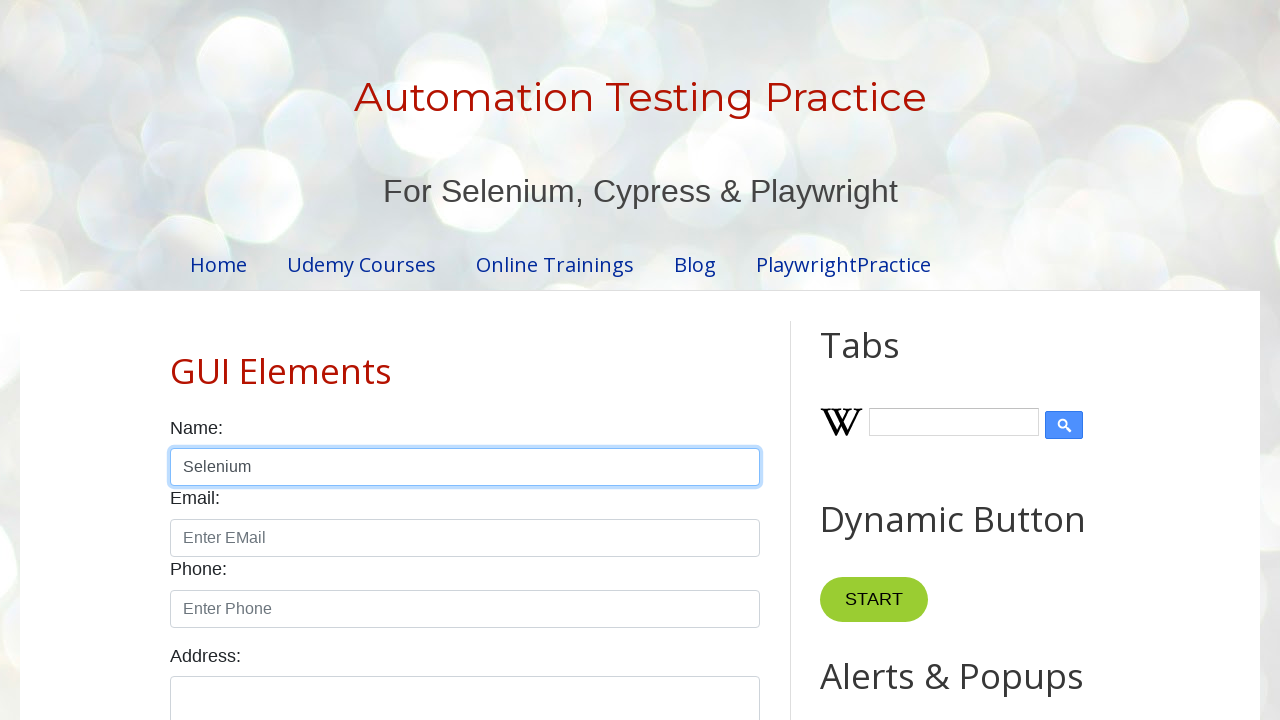

Filled email input field with 'selenium@automation.com' on input#email
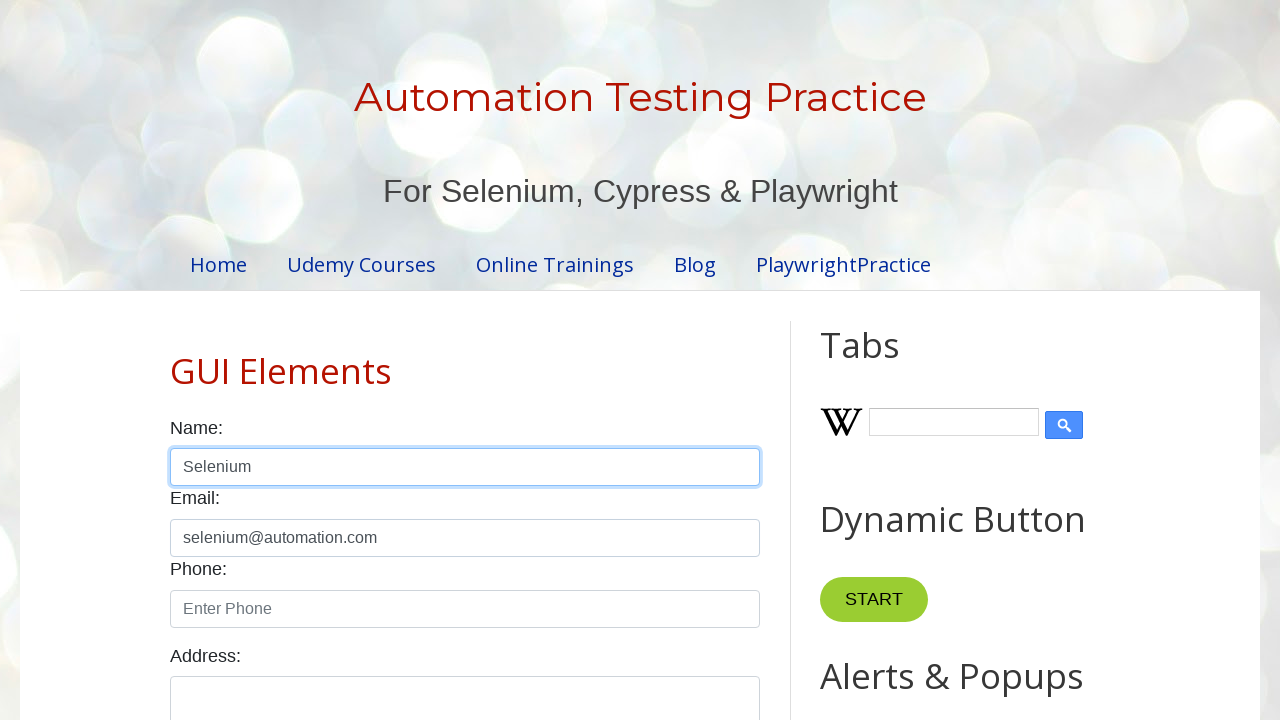

Filled phone input field with '86432154632' on input#phone
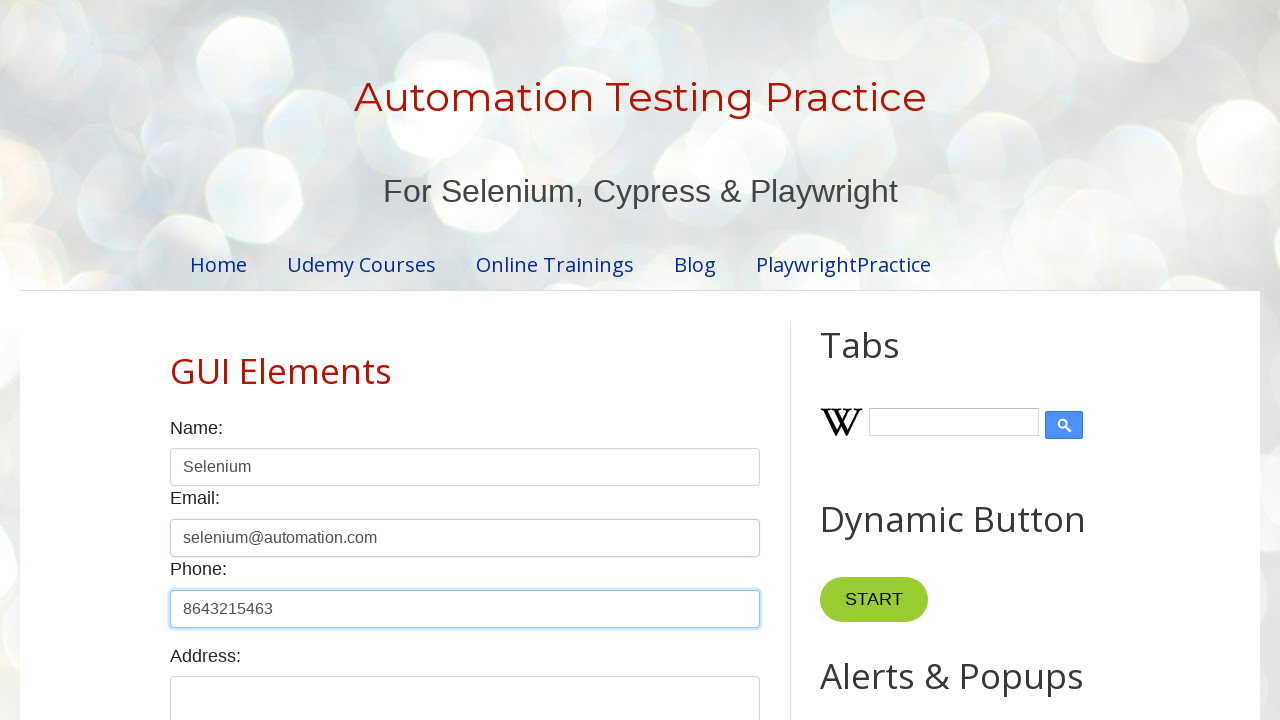

Filled textarea field with 'Selenium Automation Testing' on textarea#textarea
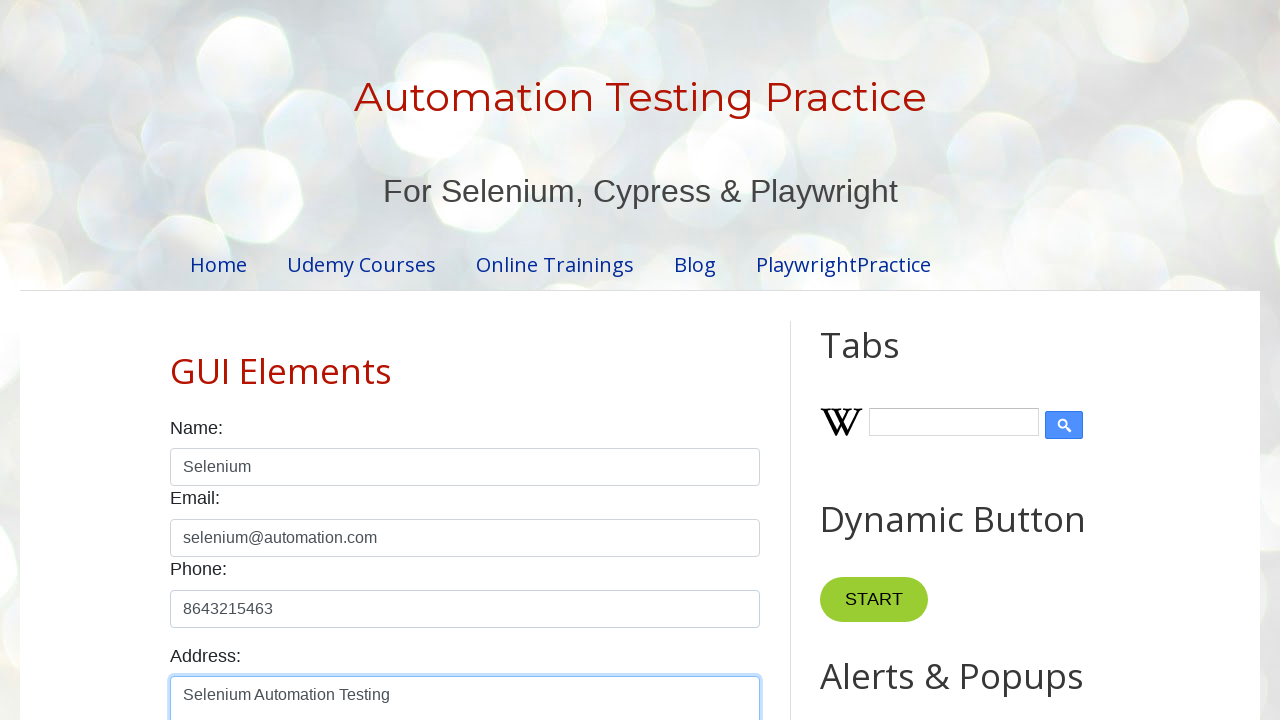

Cleared field1 input on input#field1
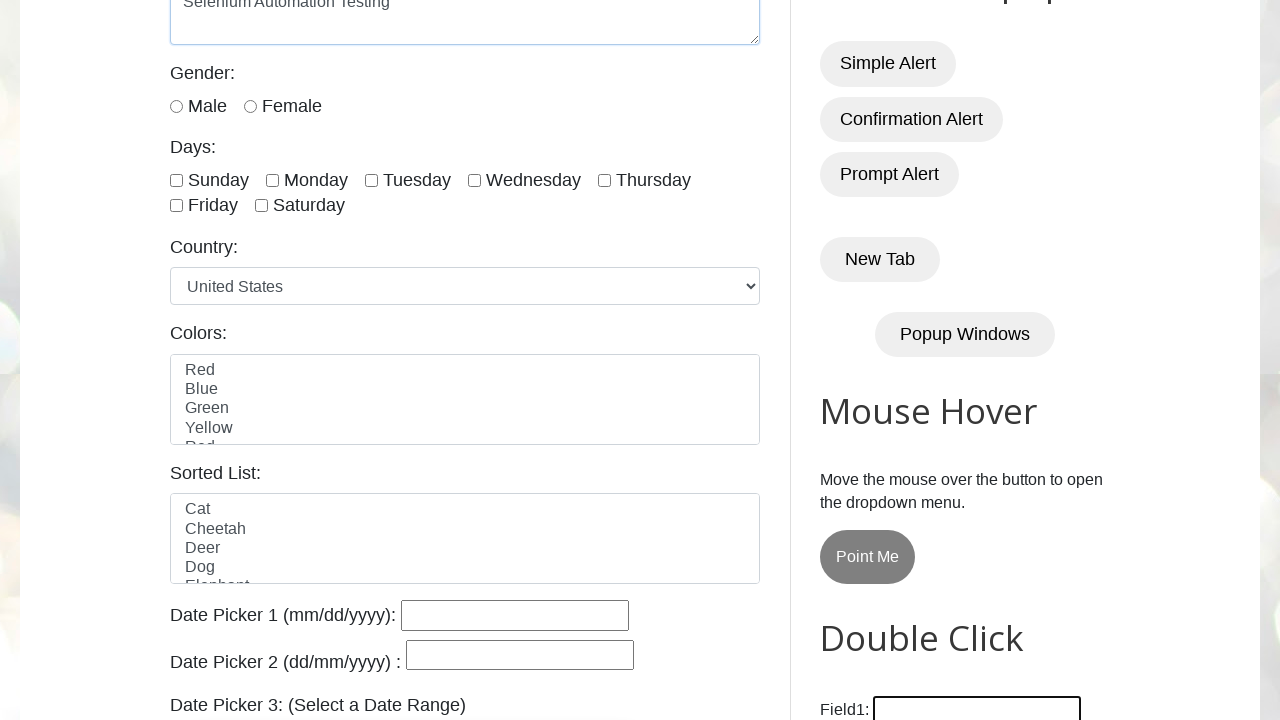

Filled Wikipedia search input with 'Hello' on input#Wikipedia1_wikipedia-search-input
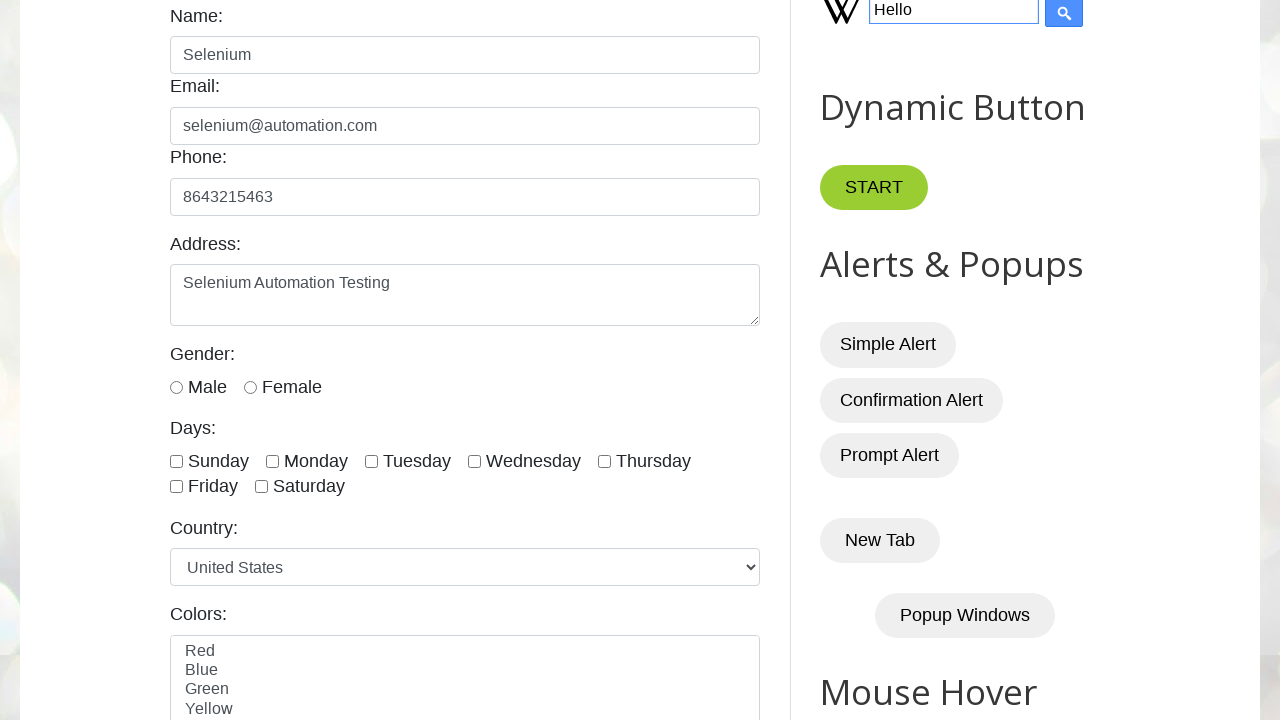

Submitted Wikipedia search form at (1064, 14) on input[type='submit']
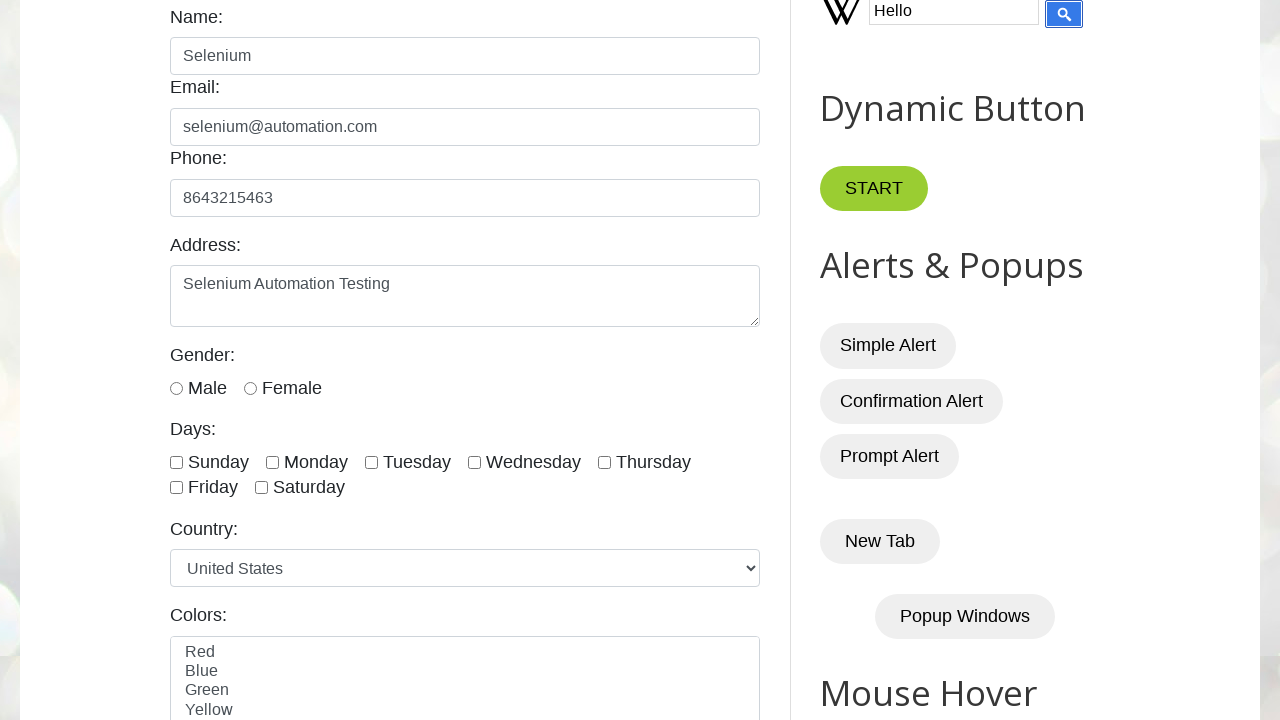

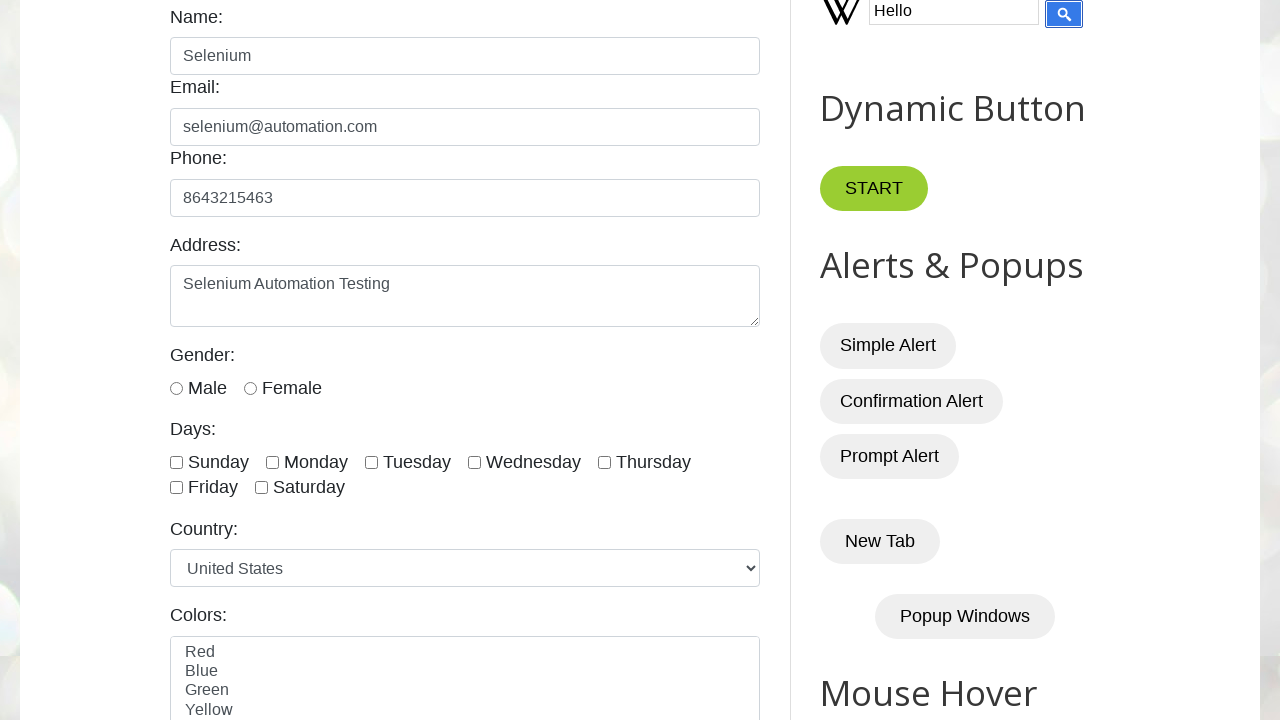